Tests window popup handling by clicking on buttons that open new tabs/windows, switching between them, and performing actions in the new window

Starting URL: https://skpatro.github.io/demo/links

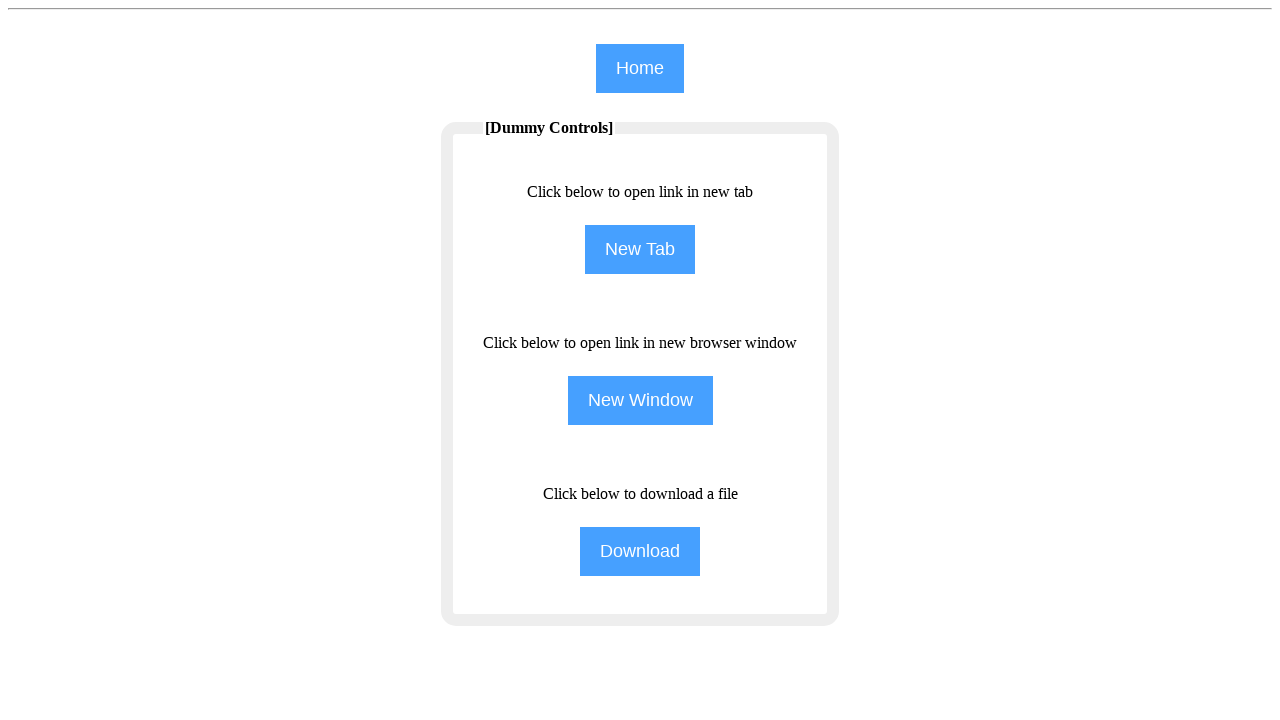

Clicked 'NEW TAB' button to open a new tab at (640, 250) on (//input[@type='button'])[2]
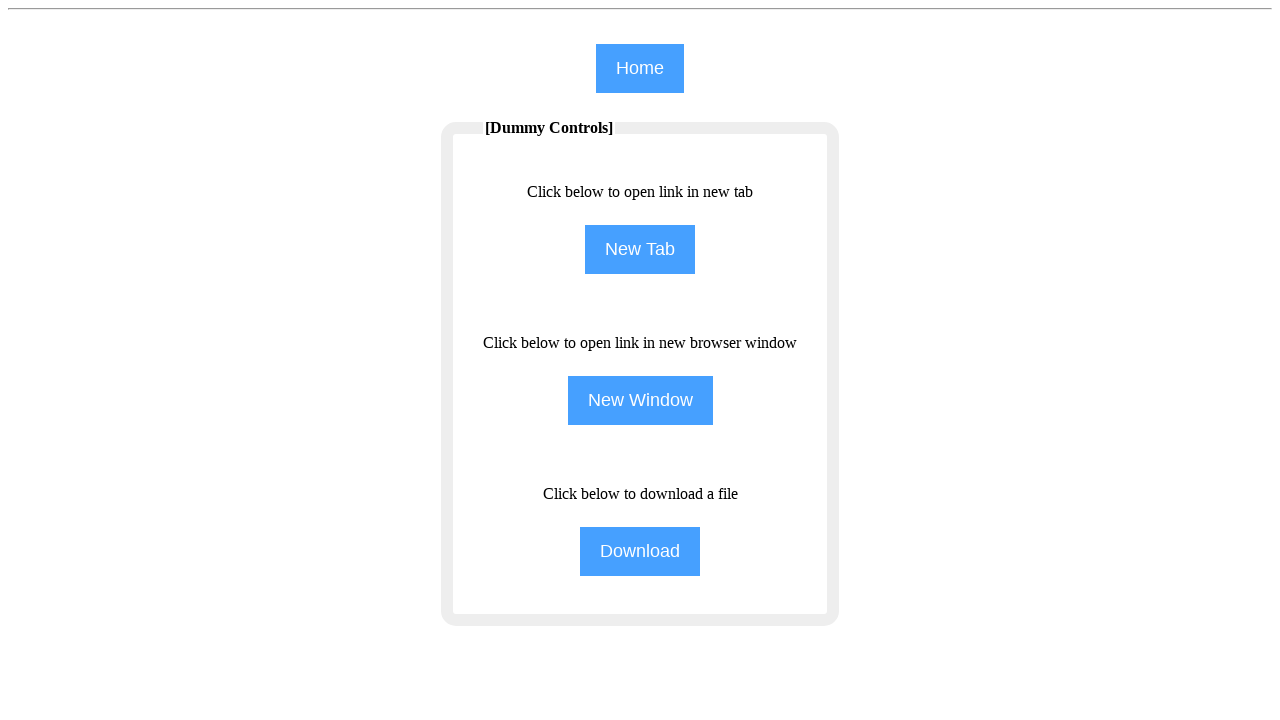

New tab opened and page object obtained
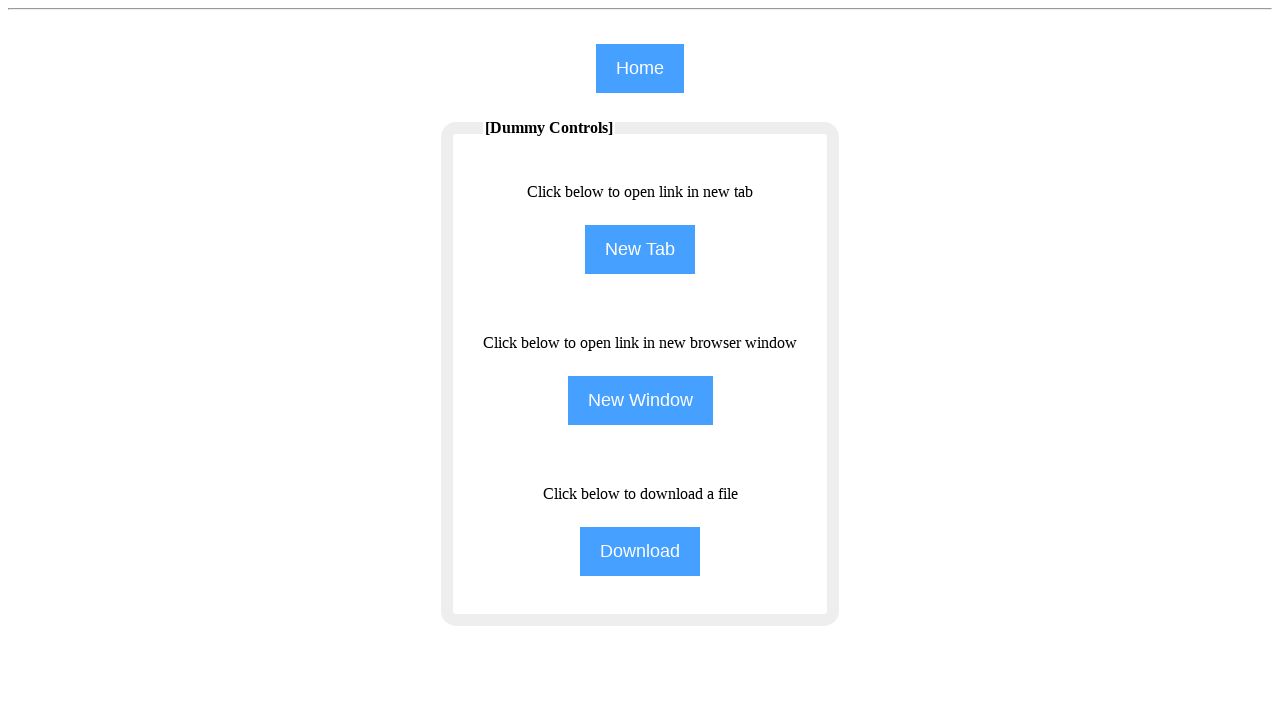

New tab loaded completely
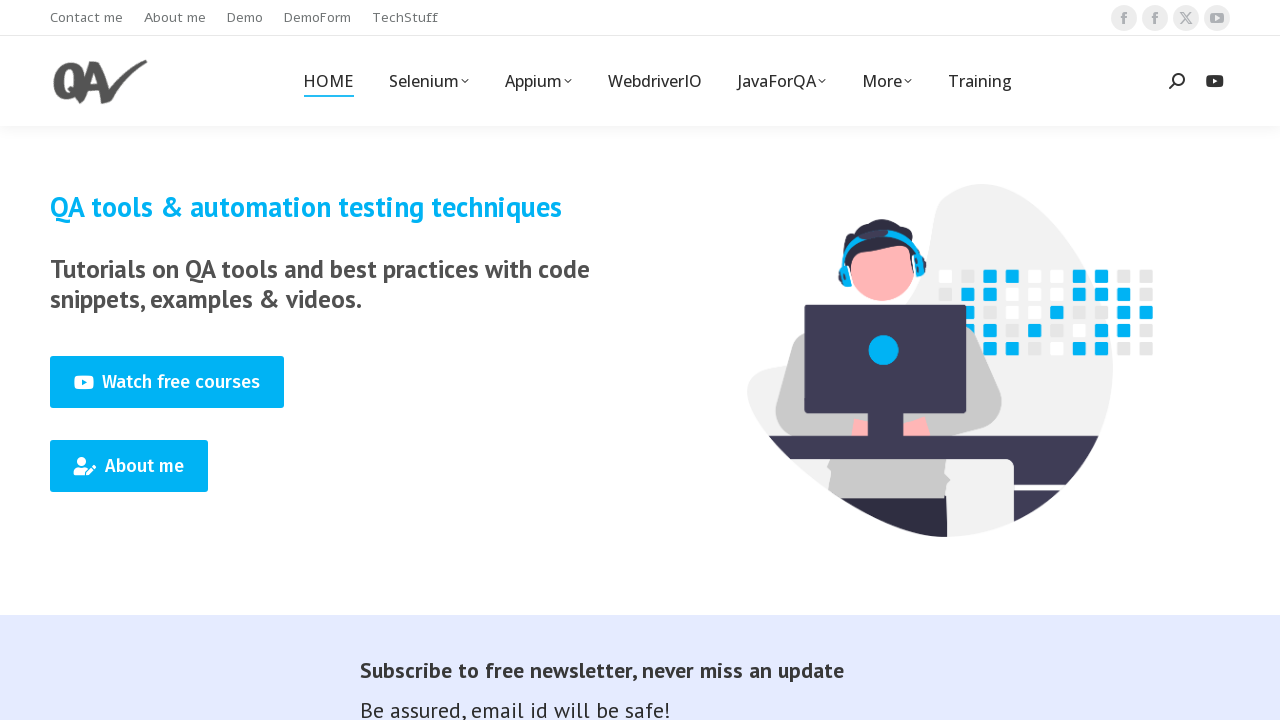

Clicked 'TRAINING' menu option in new tab at (980, 81) on (//span[@class='menu-text'])[22]
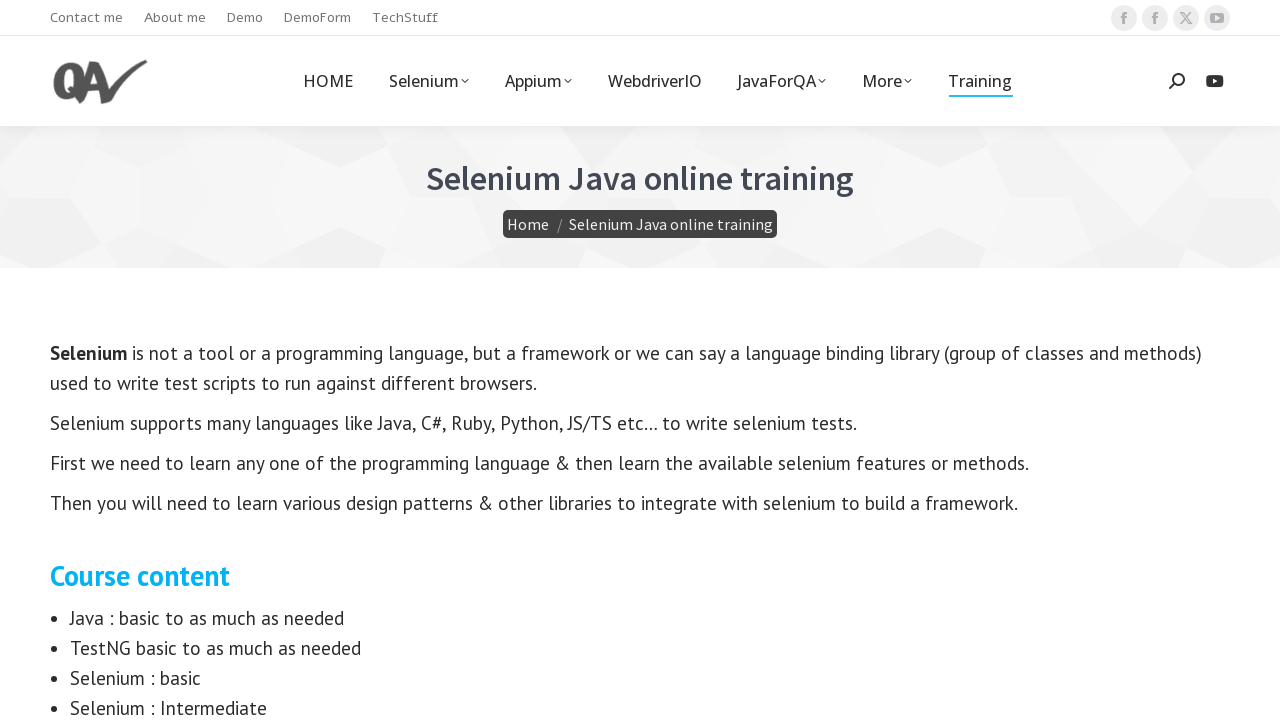

Switched back to original tab
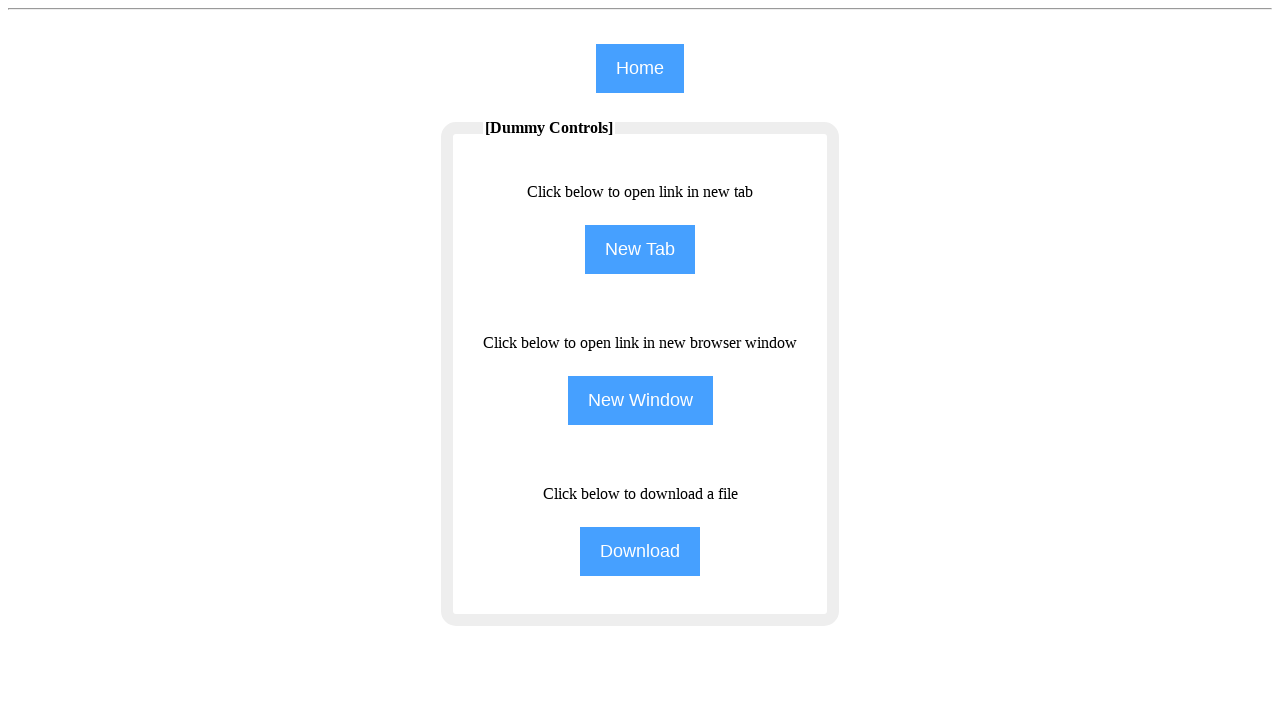

Clicked 'NEW WINDOW' button to open a new window at (640, 400) on (//input[@type='button'])[3]
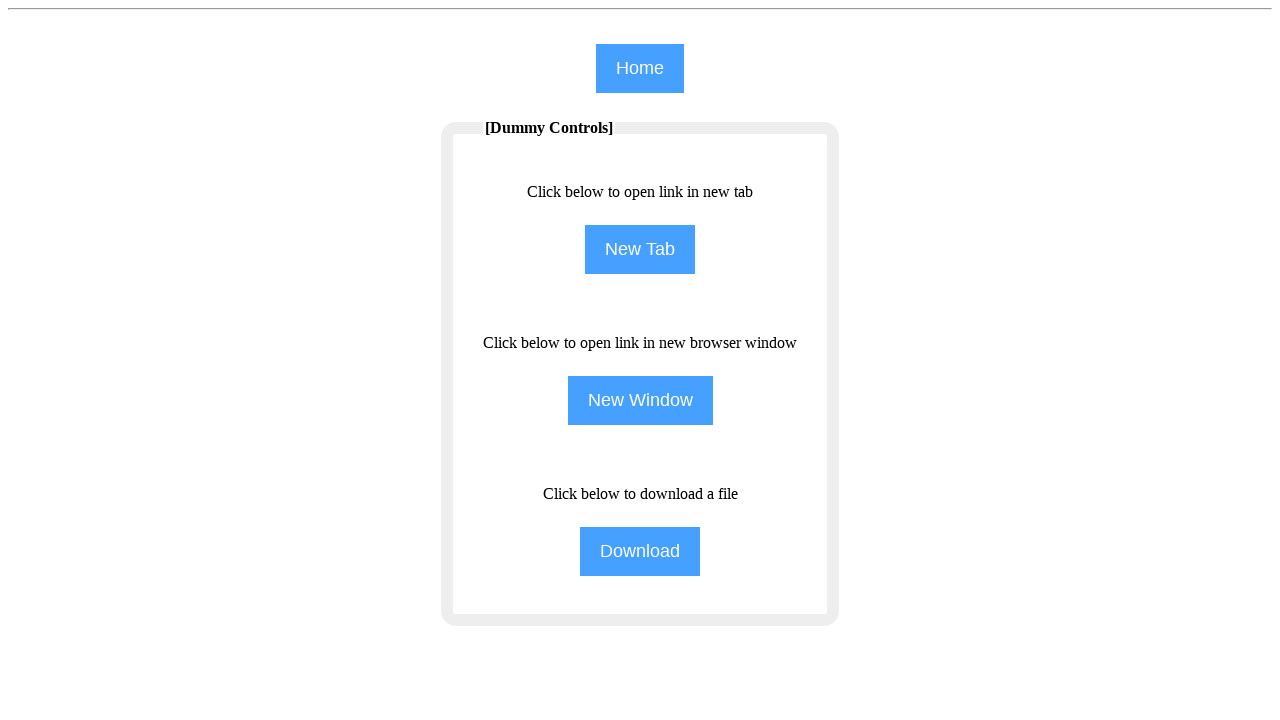

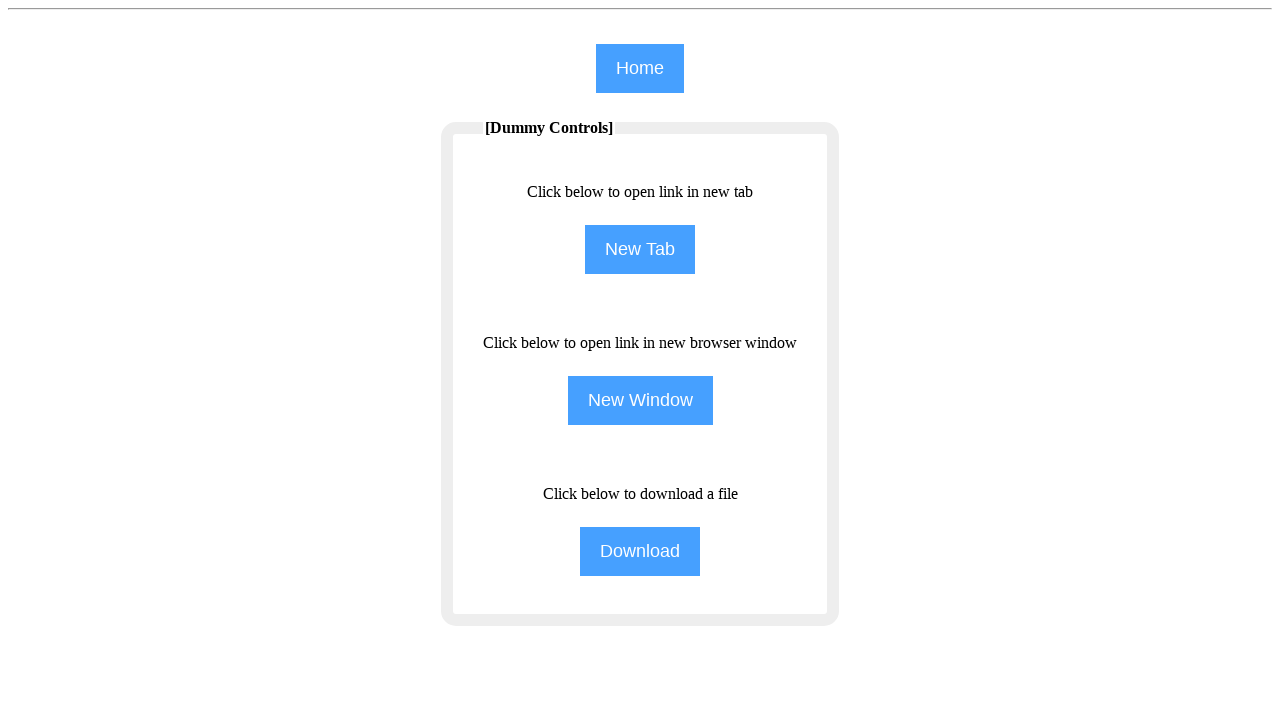